Tests drag and drop functionality on the jQuery UI demo page by dragging an element into a droppable target within an iframe

Starting URL: https://jqueryui.com/droppable/

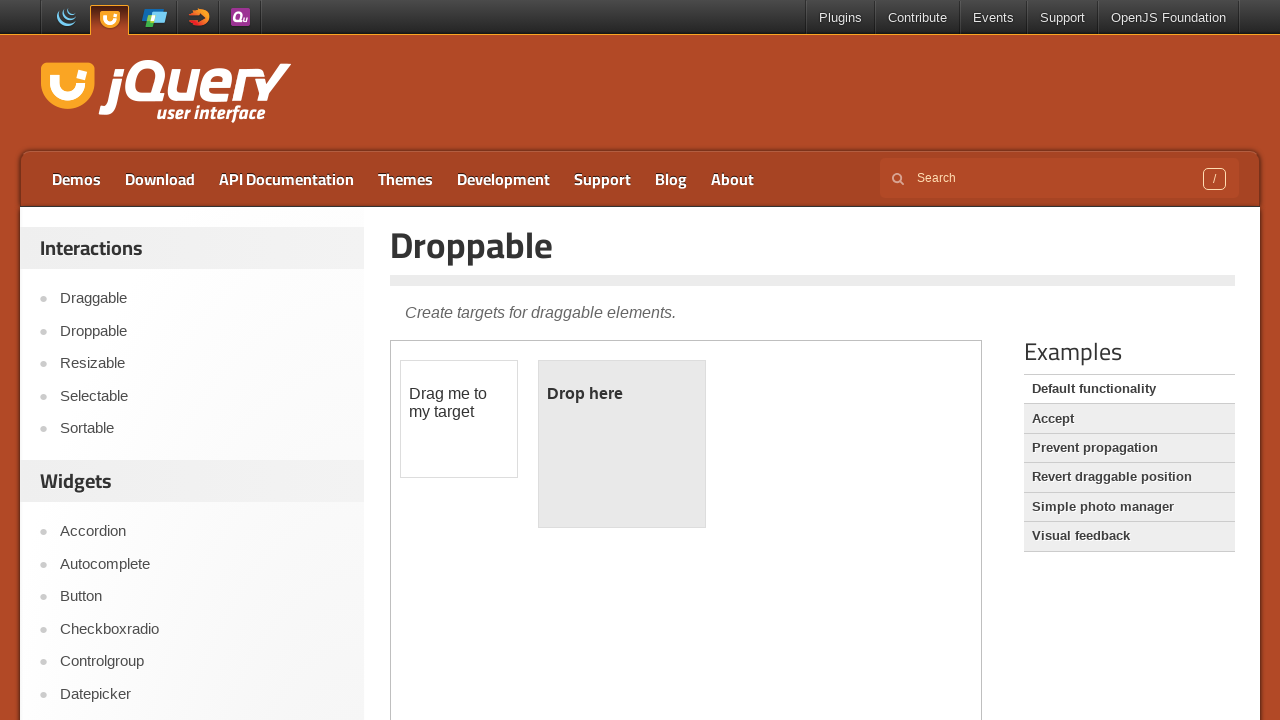

Waited for page to load with networkidle state
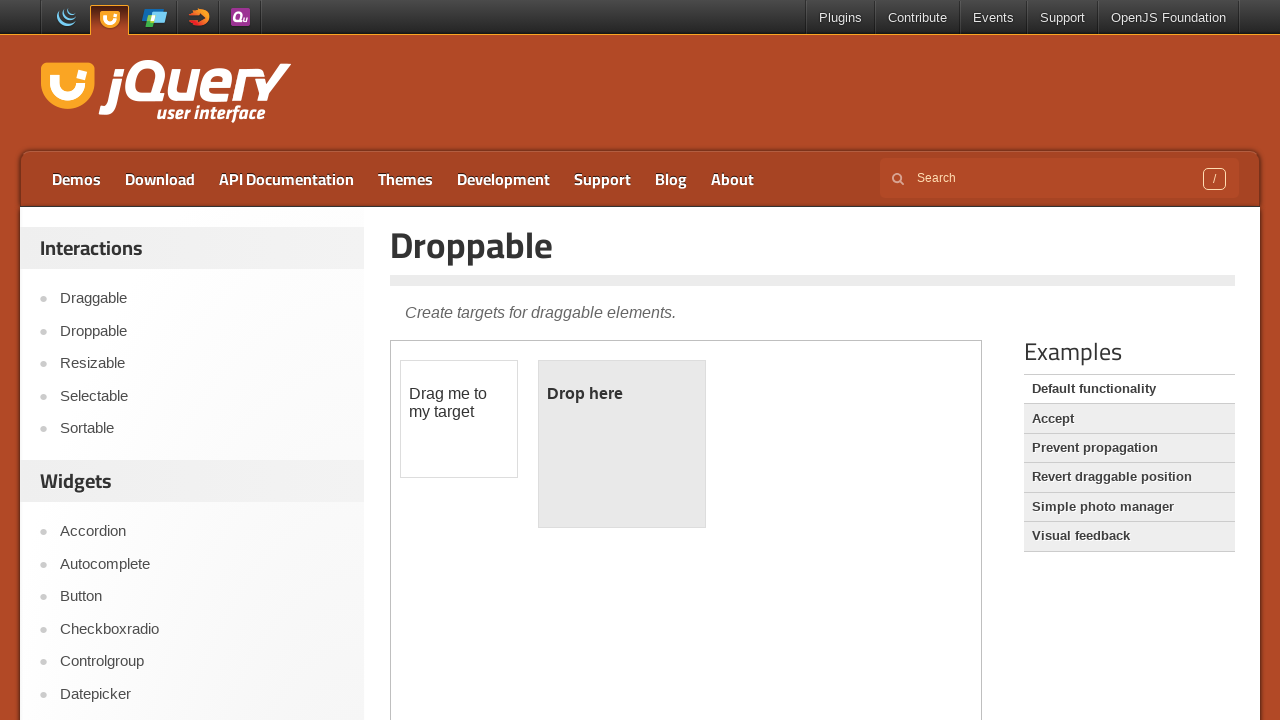

Located the demo iframe
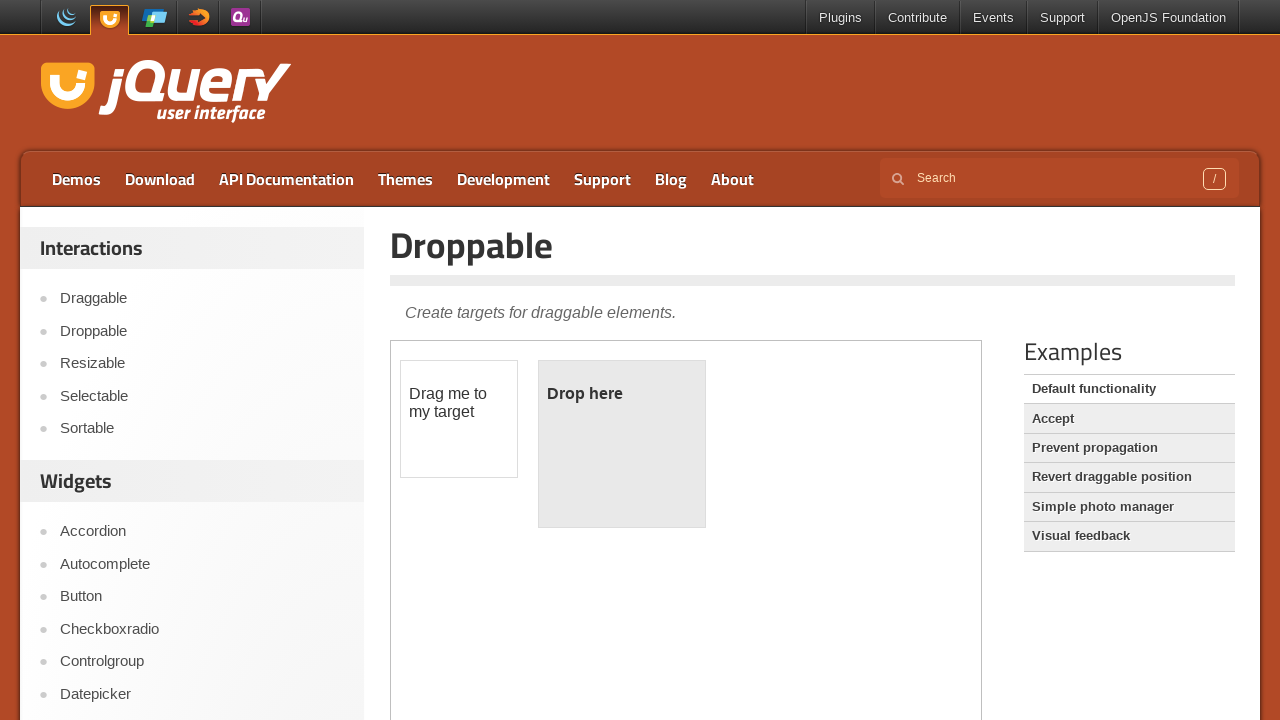

Dragged draggable element to droppable target in iframe at (622, 444)
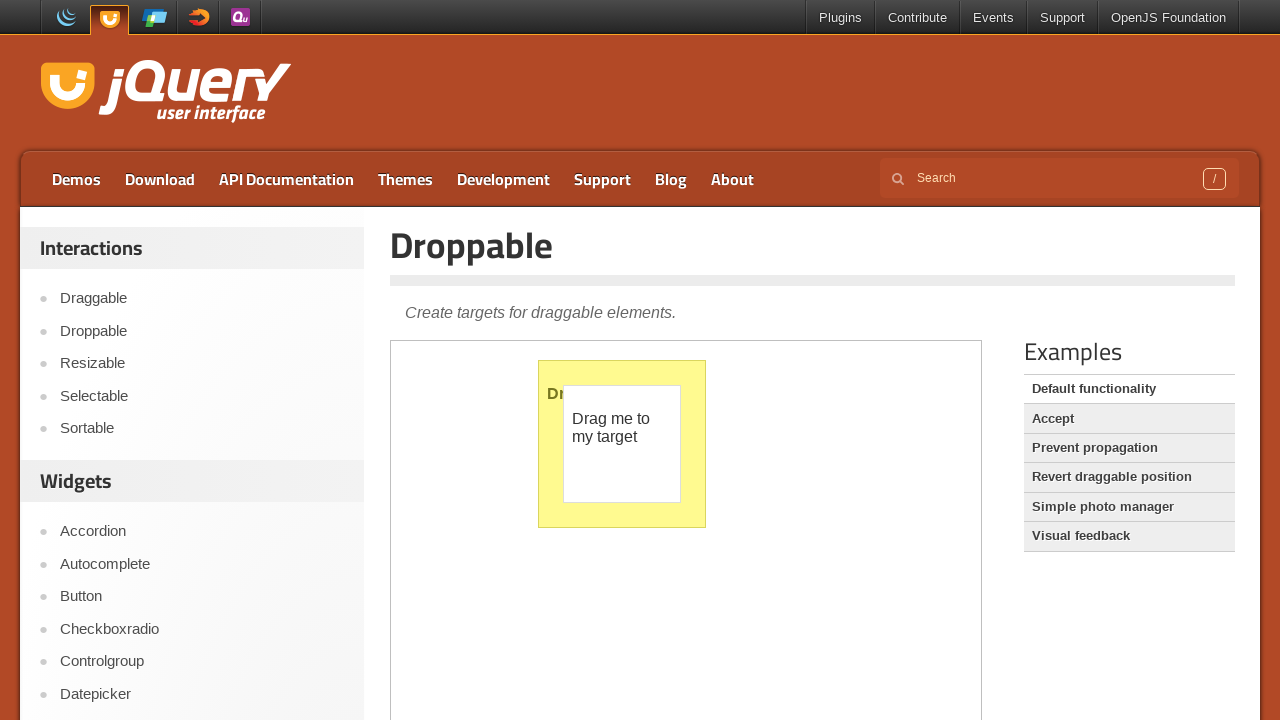

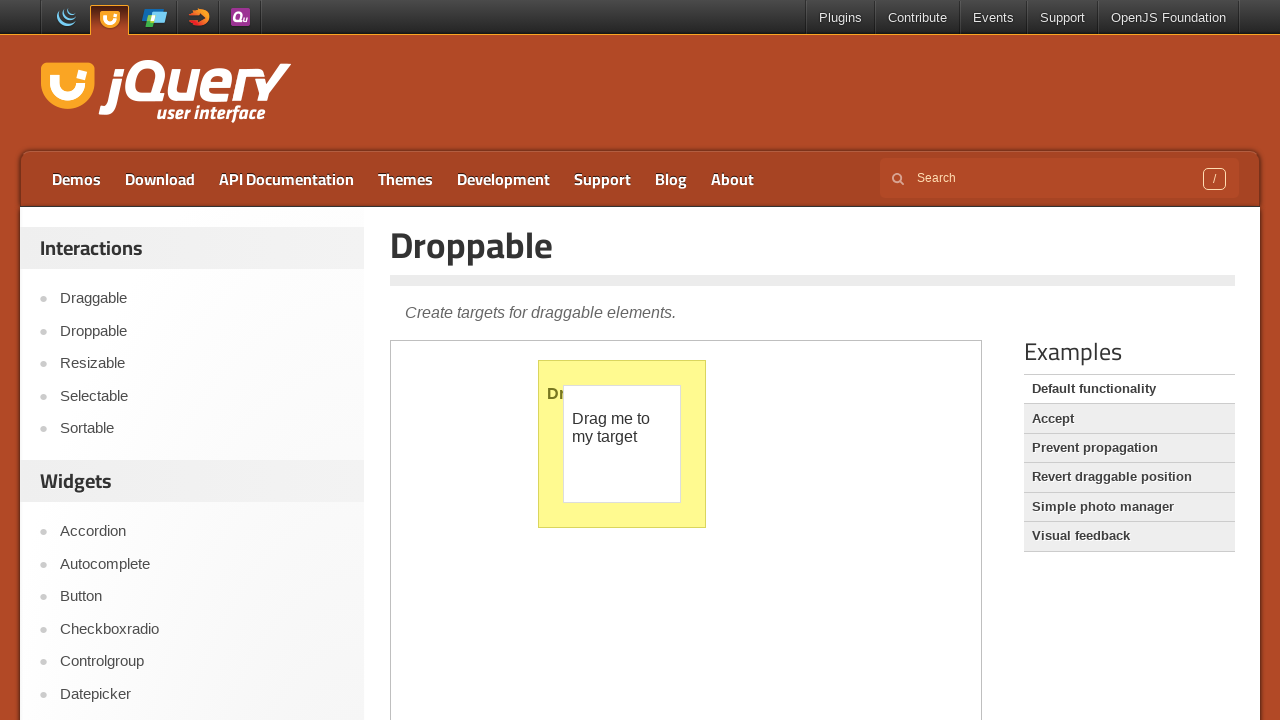